Tests right-click (context click) functionality on DemoQA by navigating to the Buttons page and performing a right-click action to verify the success message appears.

Starting URL: https://demoqa.com/

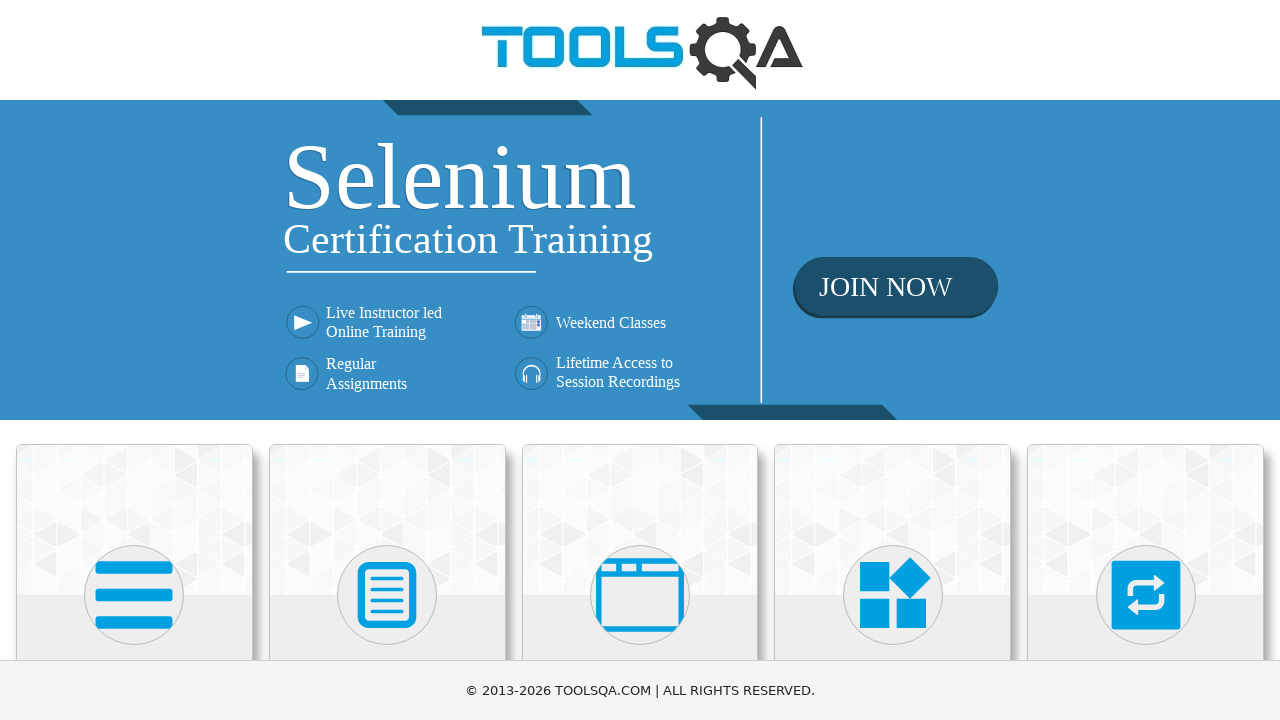

Clicked on Elements card at (134, 360) on xpath=//h5[text()='Elements']
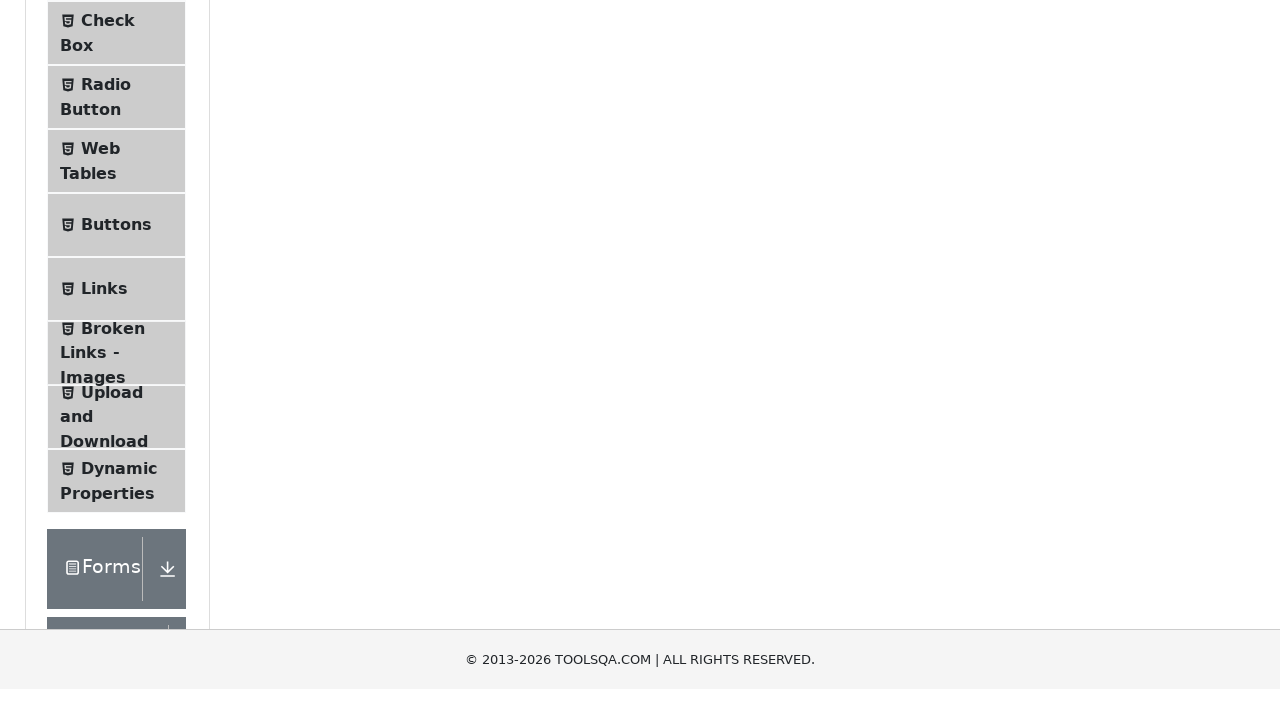

Clicked on Buttons menu item at (116, 517) on xpath=//span[@class='text' and text()='Buttons']
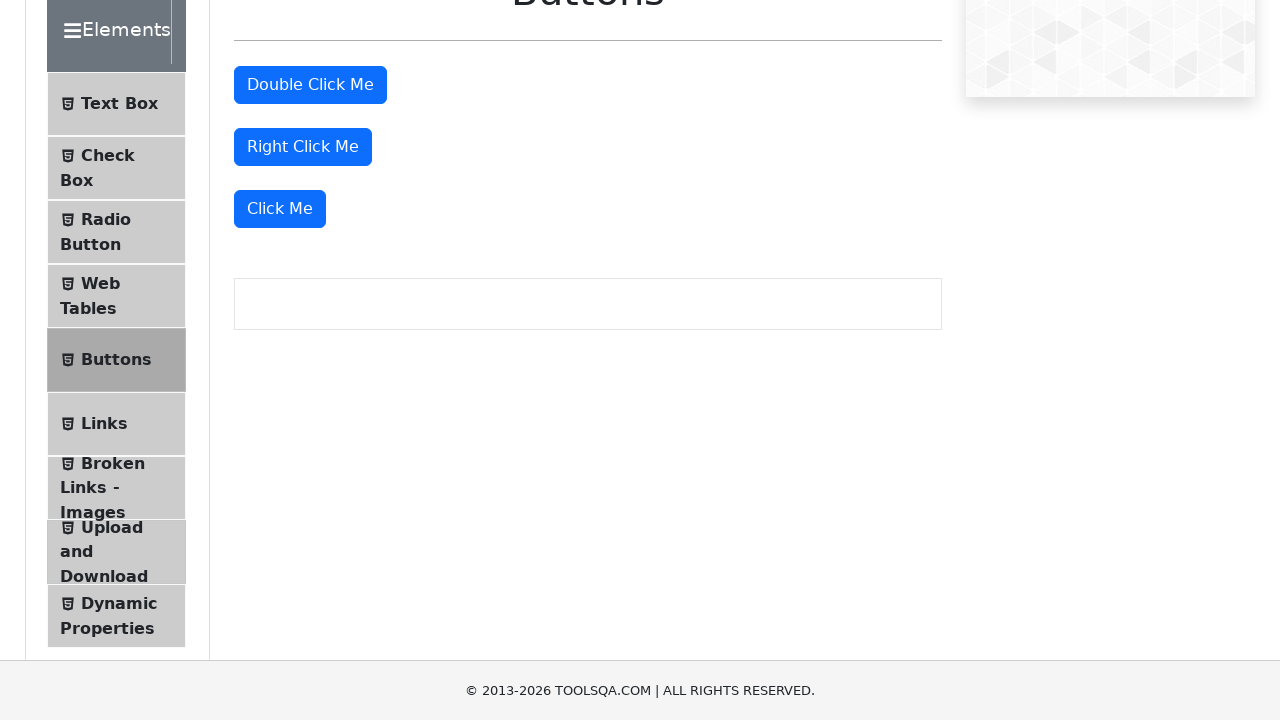

Right-clicked on the right-click button at (303, 147) on #rightClickBtn
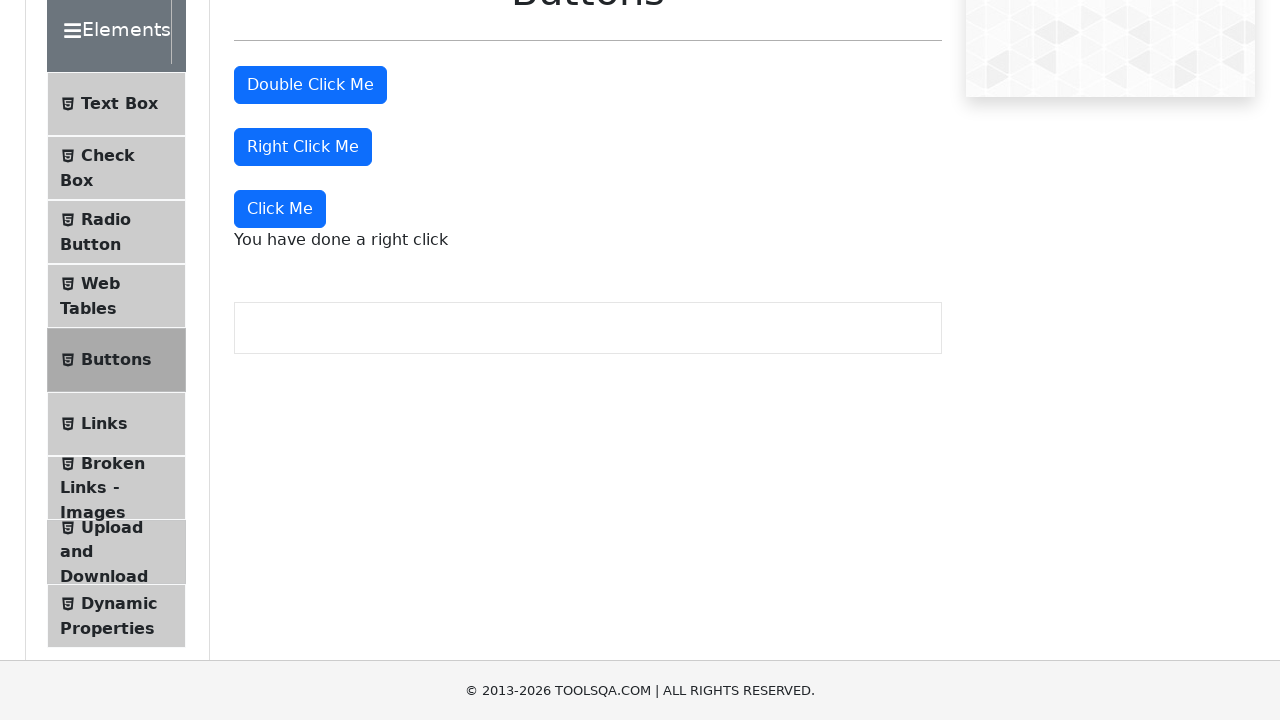

Verified that right-click success message appeared
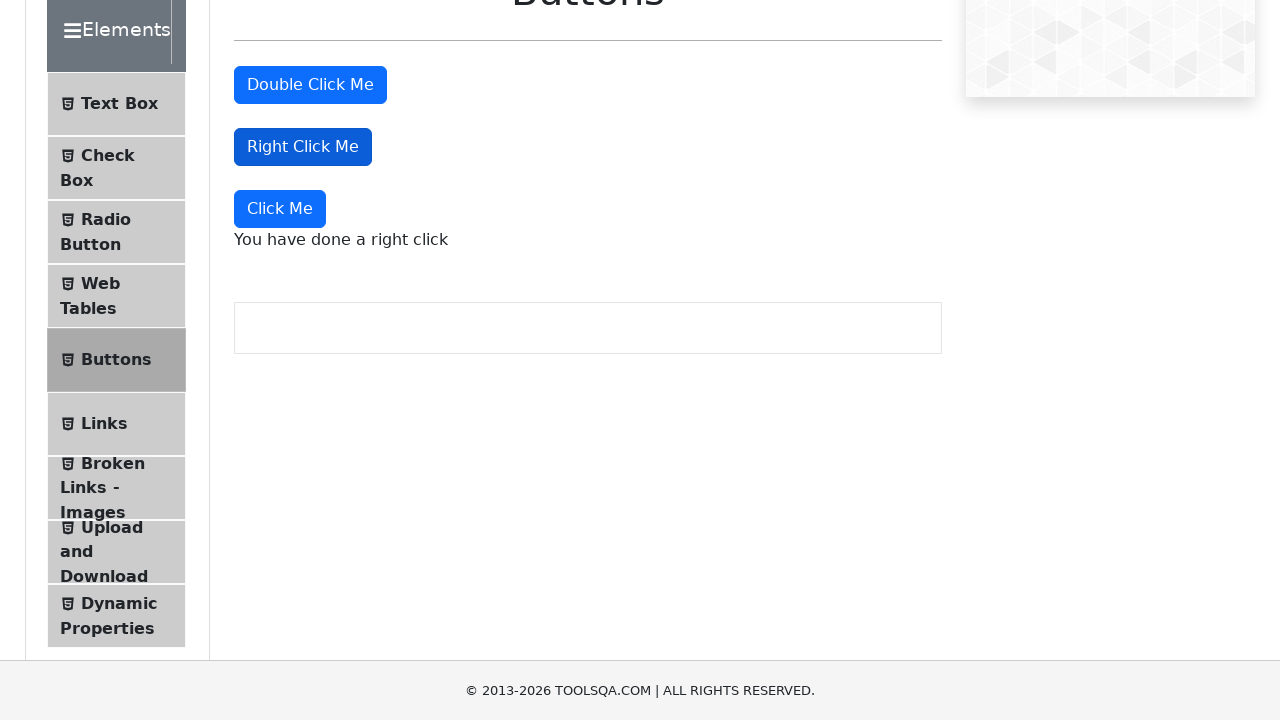

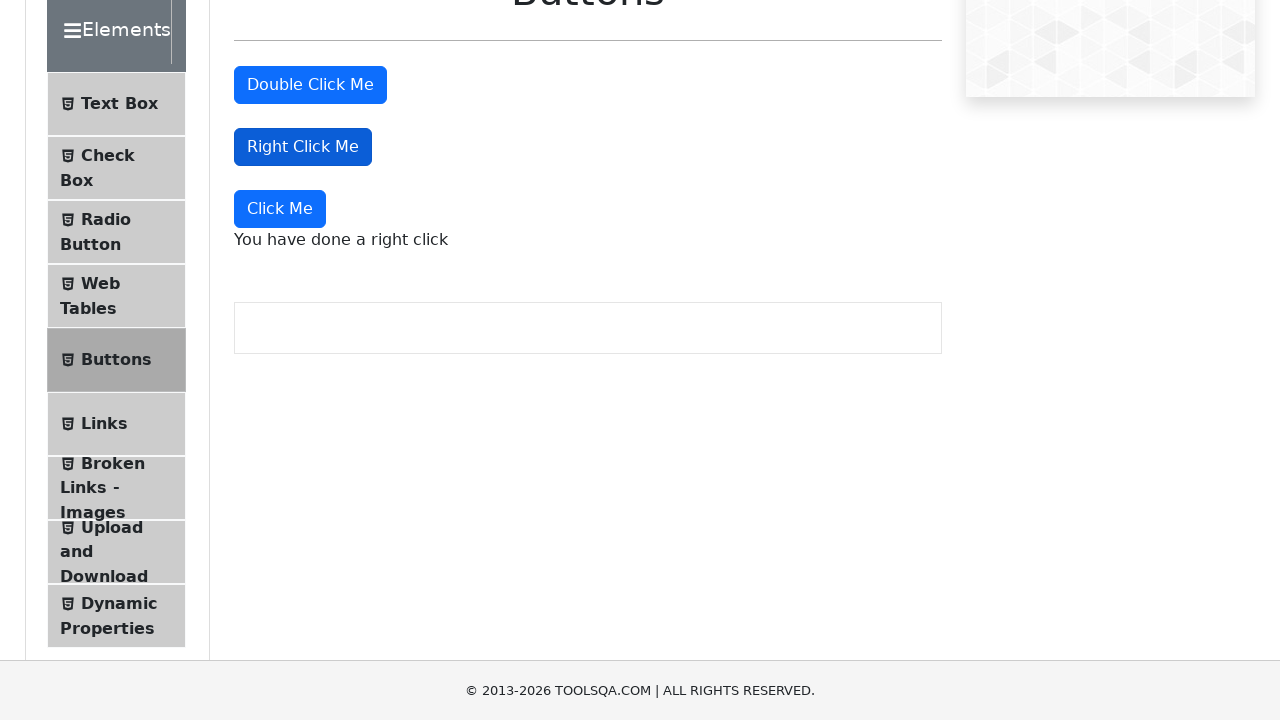